Tests adding multiple products to a shopping cart, proceeding to checkout, and applying a promo code on an e-commerce practice site. Verifies that the promo code is successfully applied.

Starting URL: https://rahulshettyacademy.com/seleniumPractise/#/

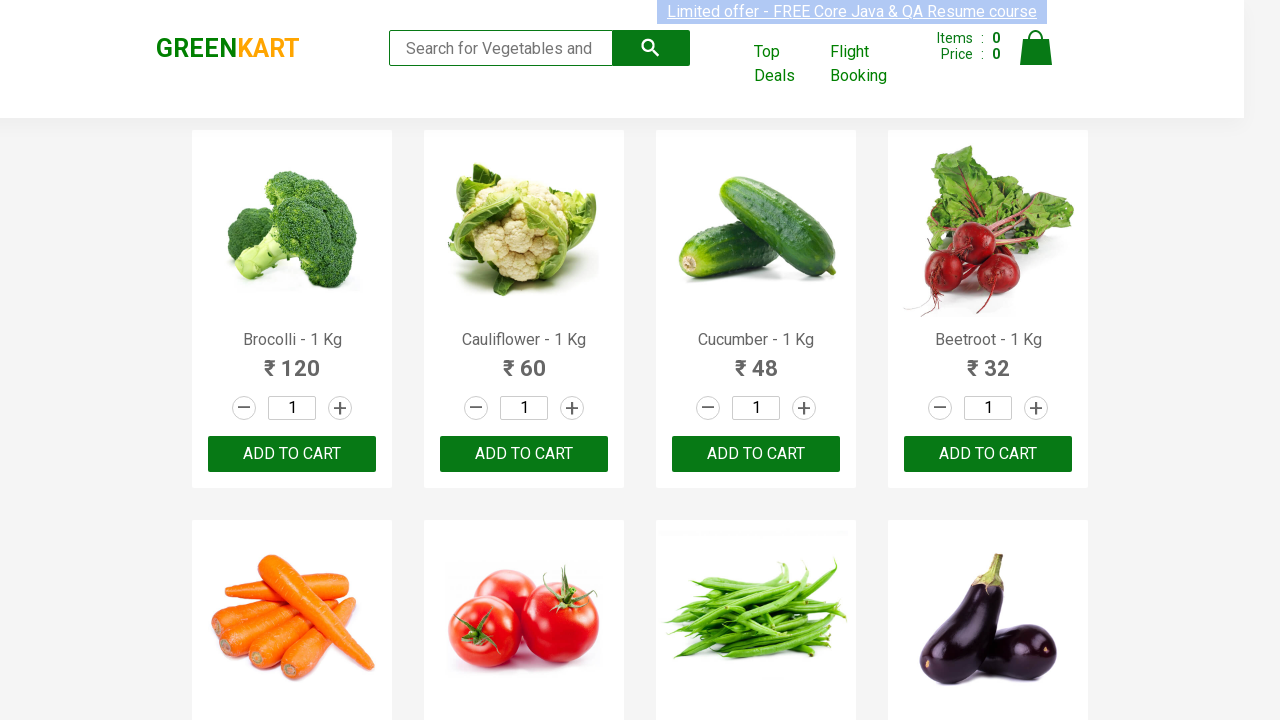

Waited for product names to load on the page
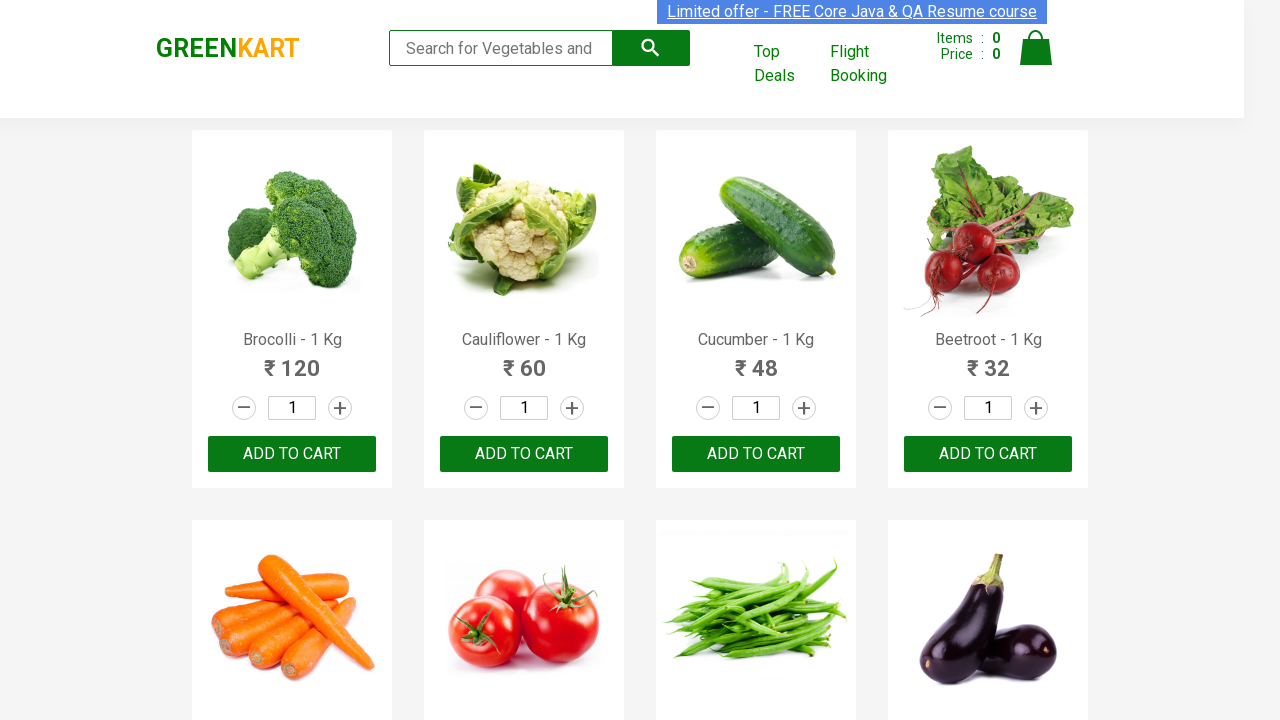

Retrieved all product name elements from the page
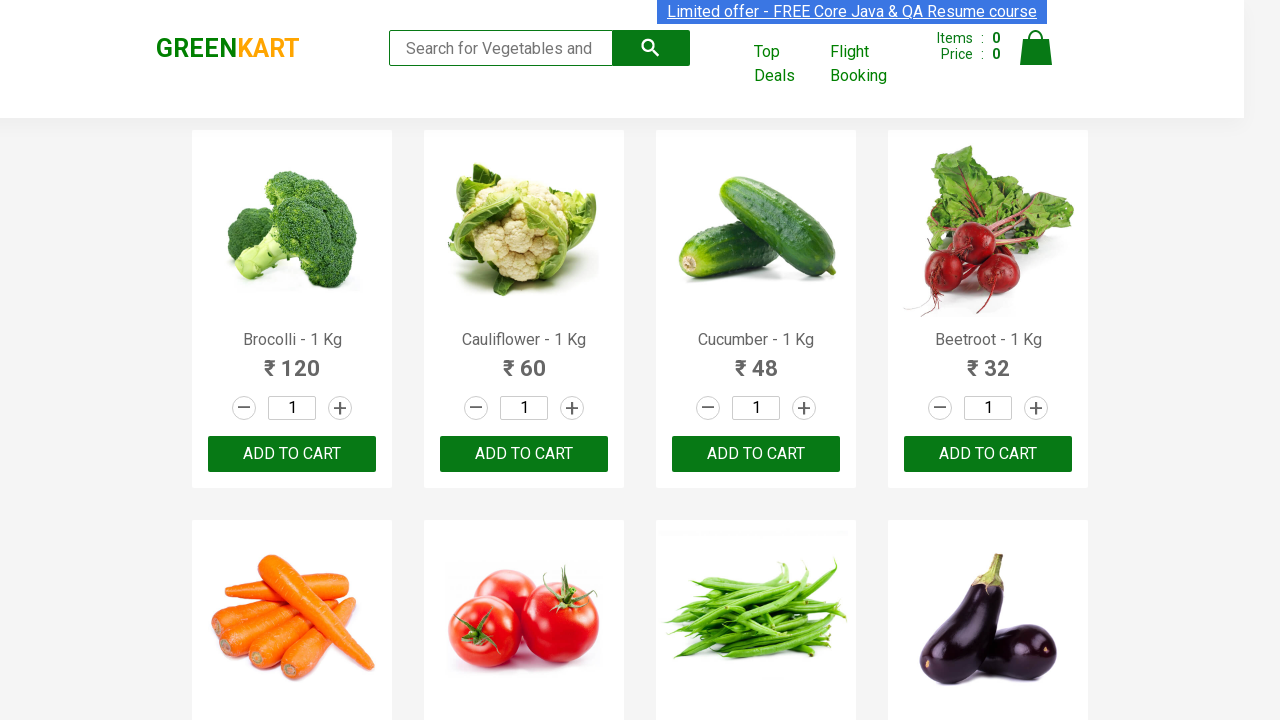

Retrieved all add to cart buttons
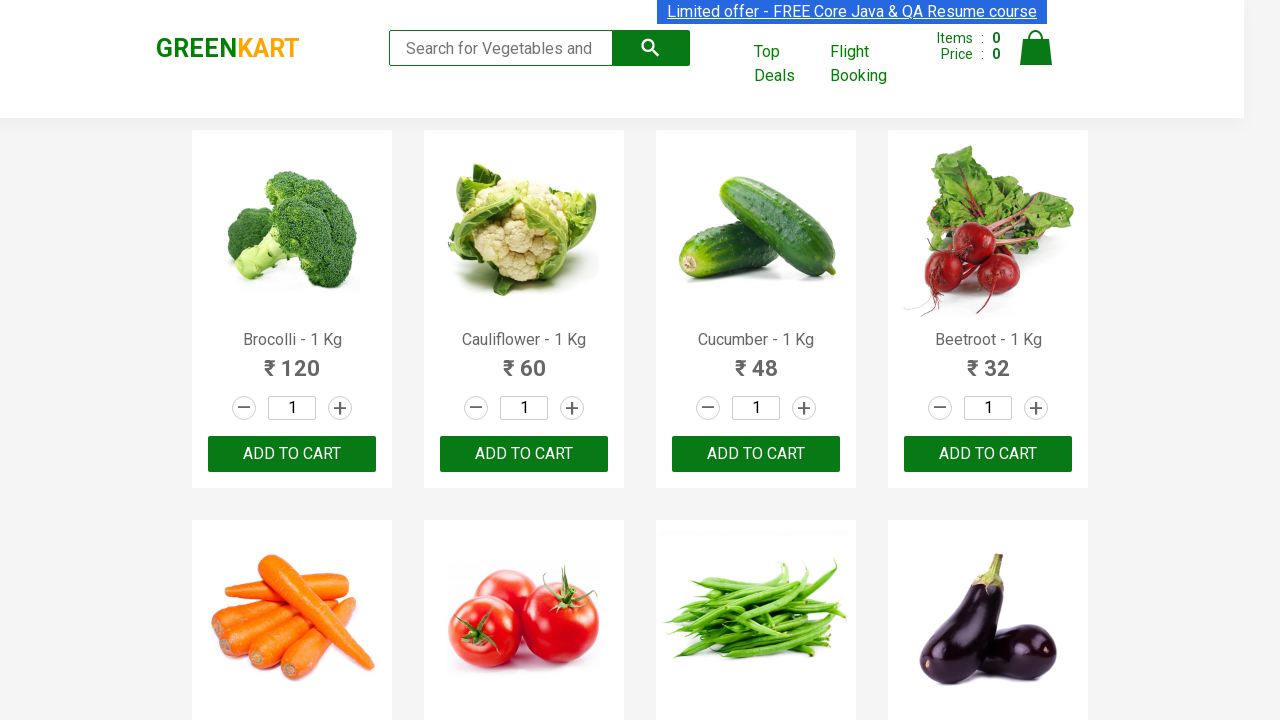

Clicked add to cart button for product: Brocolli at (292, 454) on div.product-action button >> nth=0
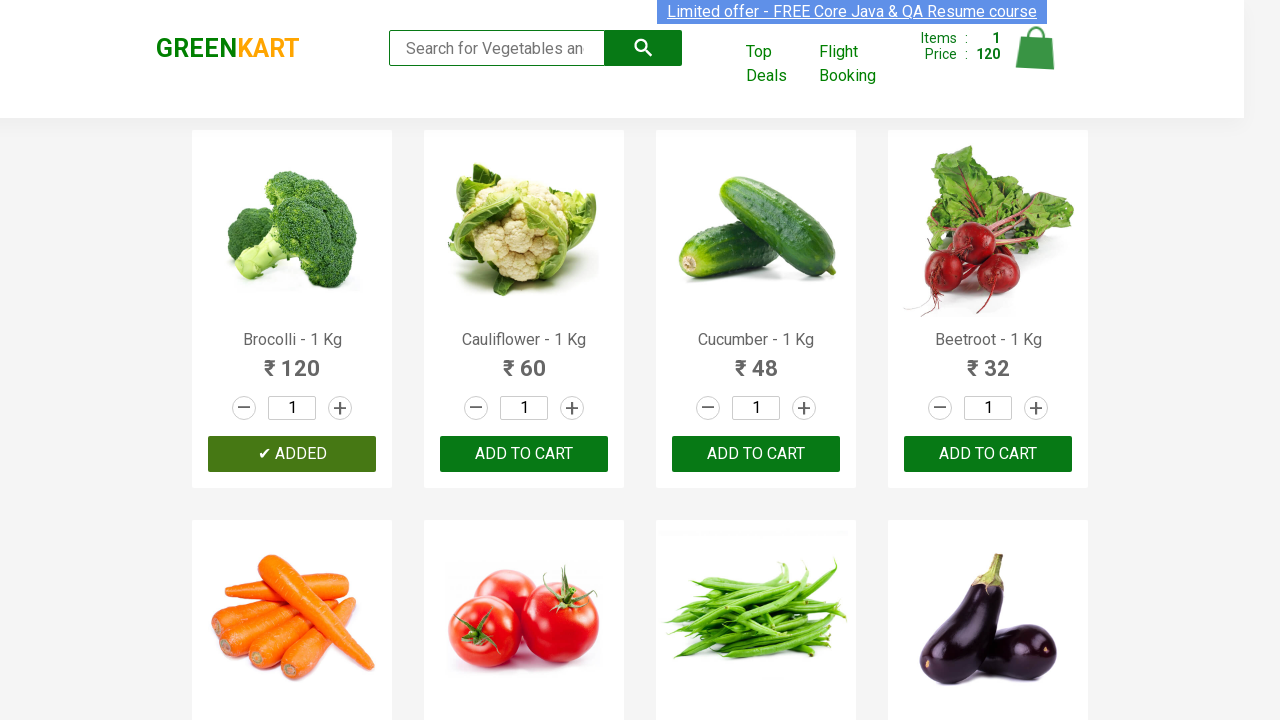

Clicked add to cart button for product: Cucumber at (756, 454) on div.product-action button >> nth=2
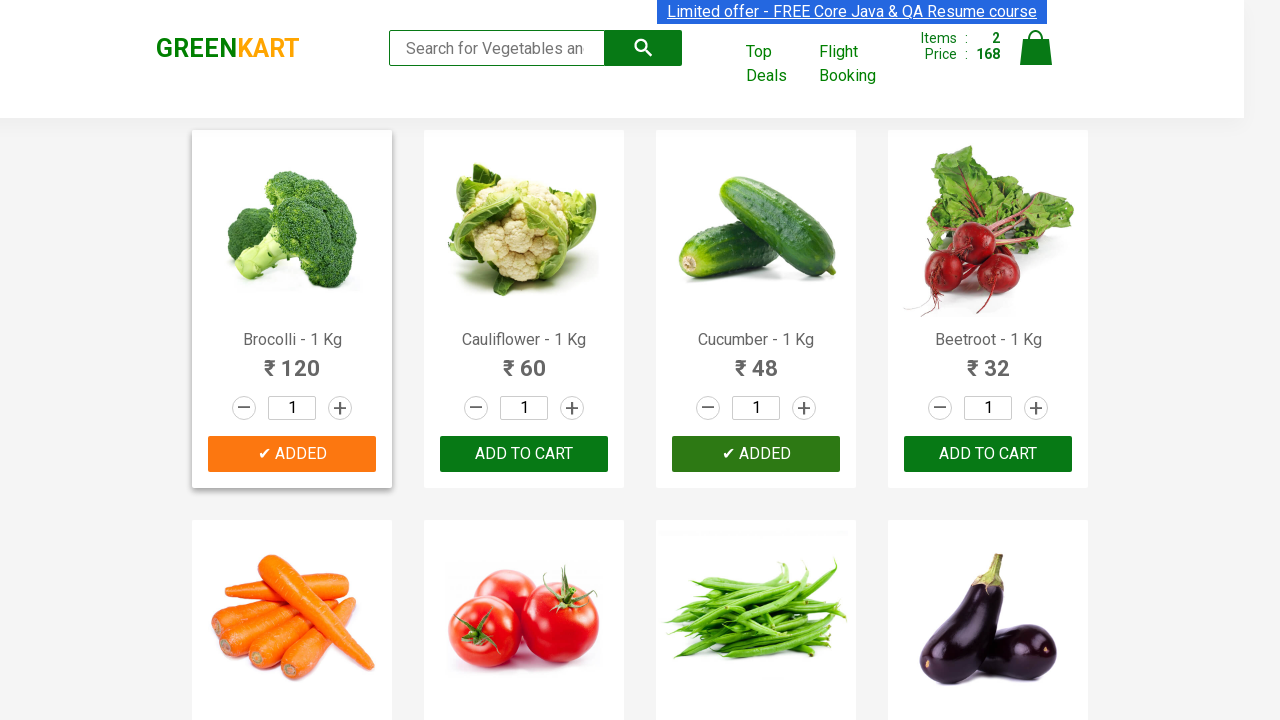

Clicked add to cart button for product: Musk Melon at (756, 360) on div.product-action button >> nth=18
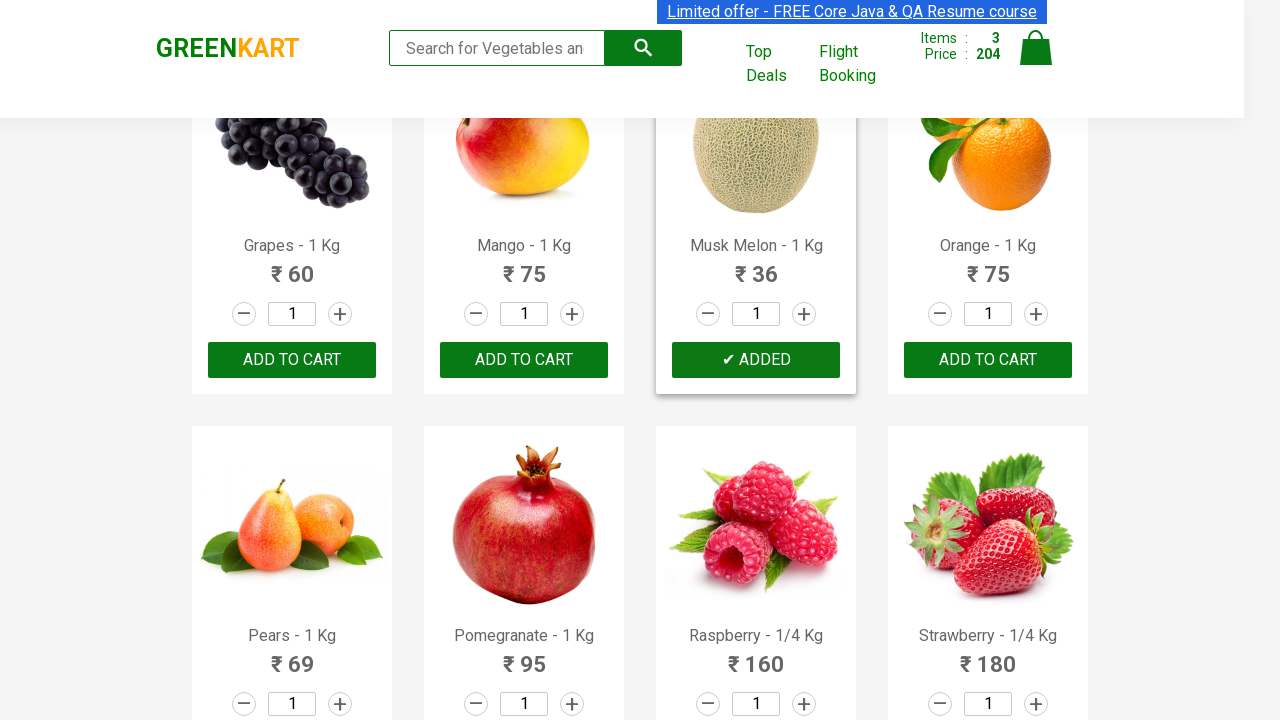

Clicked on cart icon to view shopping cart at (1036, 48) on img[alt='Cart']
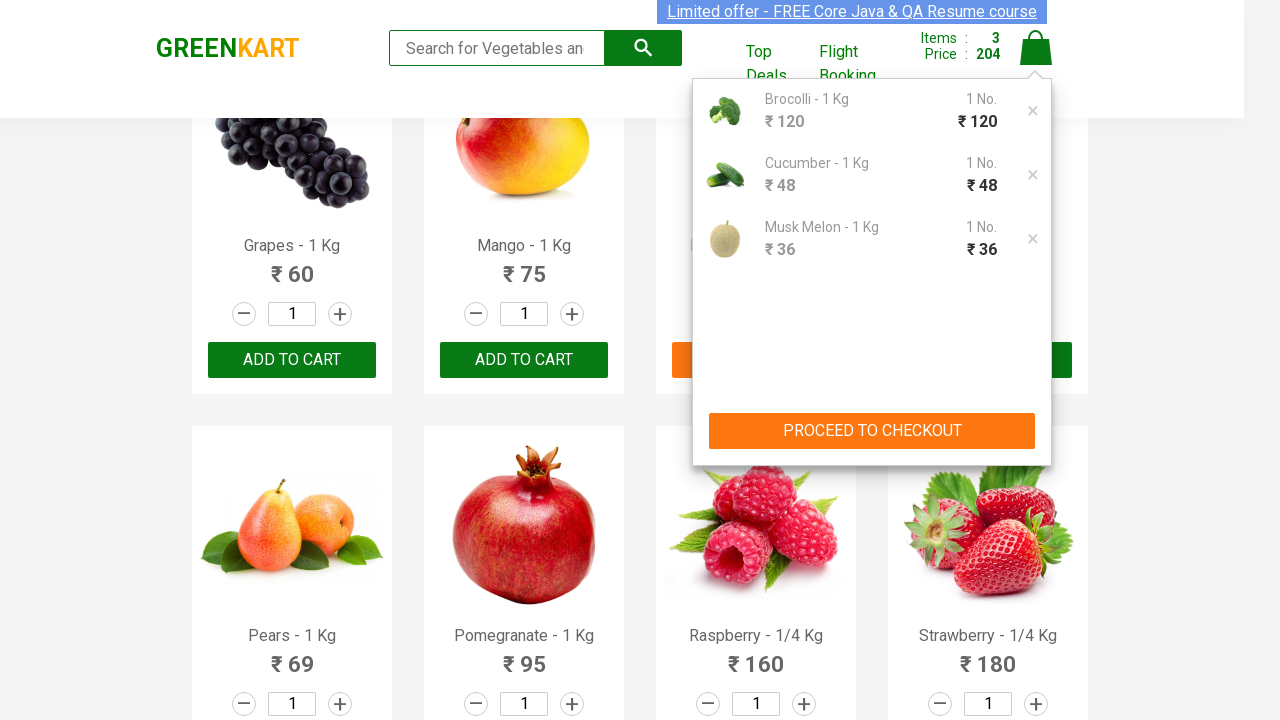

Clicked 'PROCEED TO CHECKOUT' button at (872, 431) on button:text('PROCEED TO CHECKOUT')
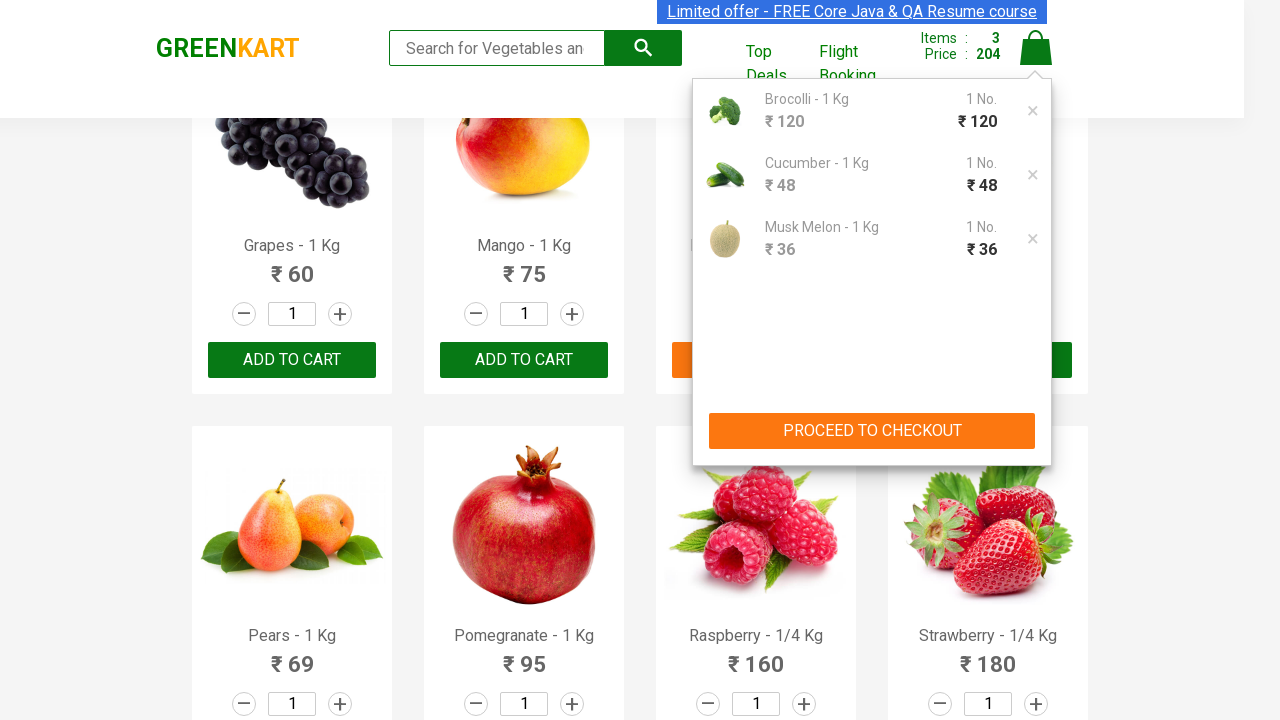

Entered promo code 'rahulshettyacademy' in promo code field on input.promoCode
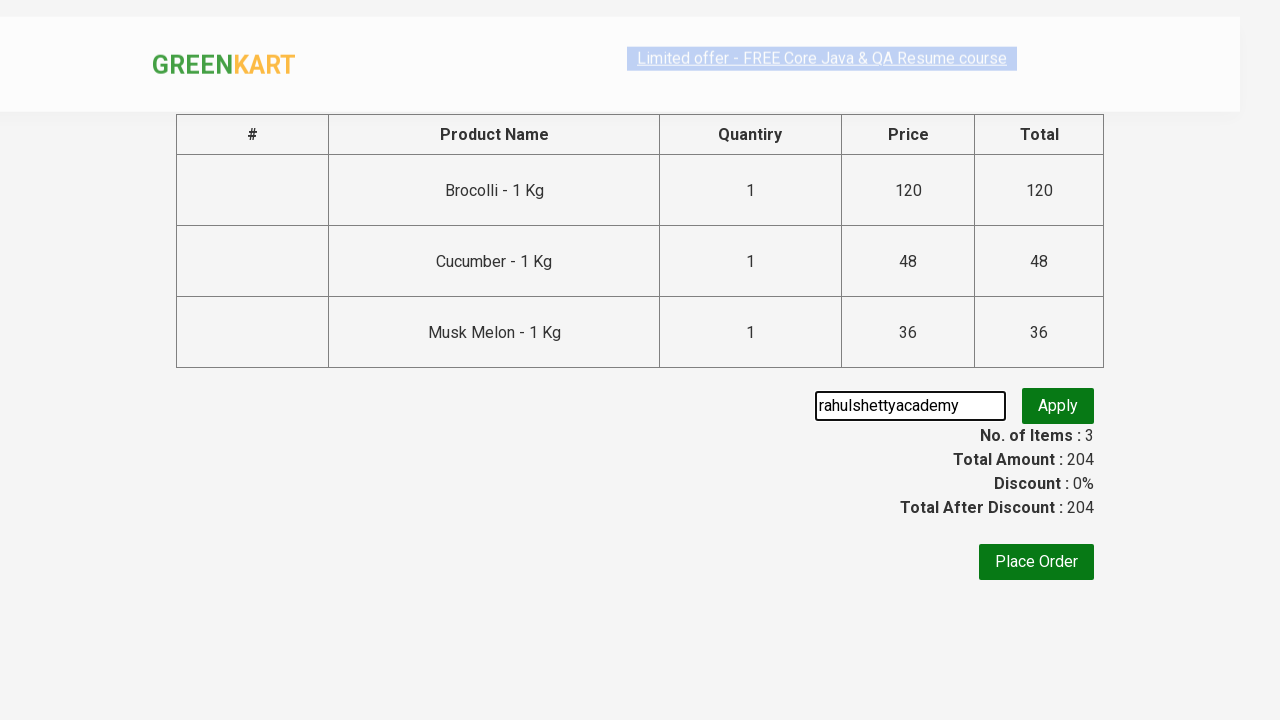

Clicked apply button to submit promo code at (1058, 406) on button.promoBtn
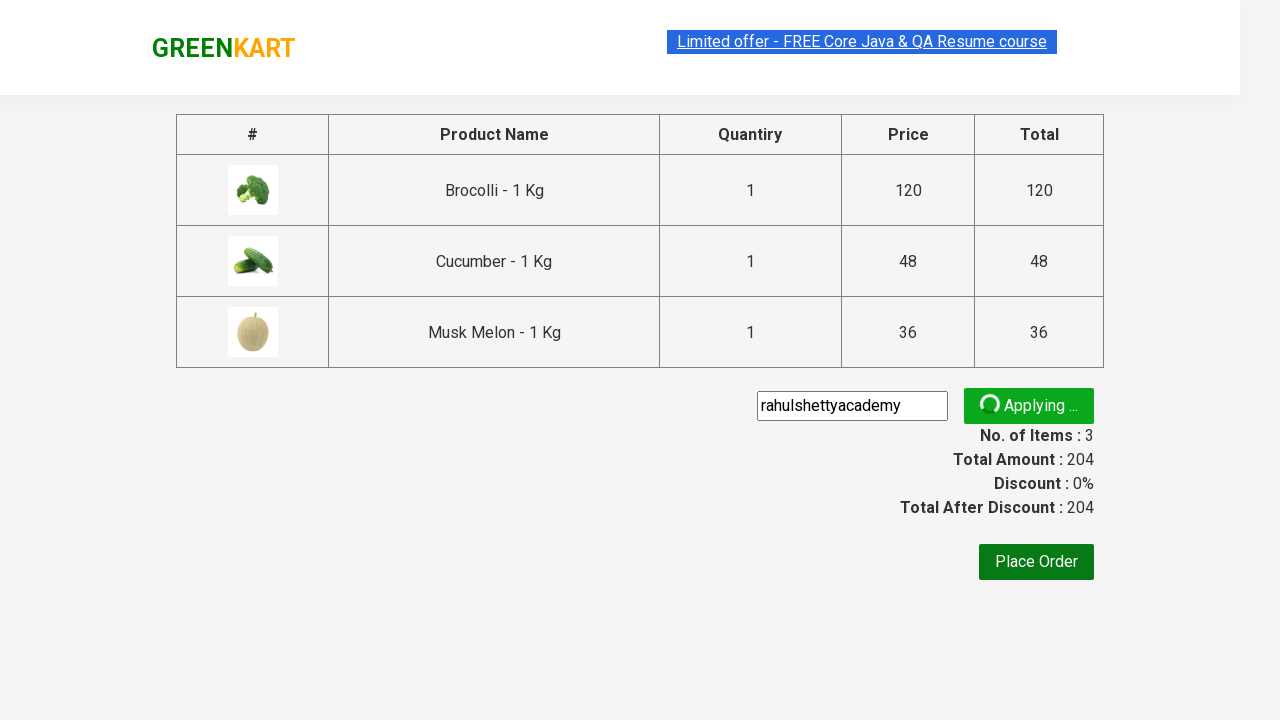

Waited for promo code confirmation message to appear
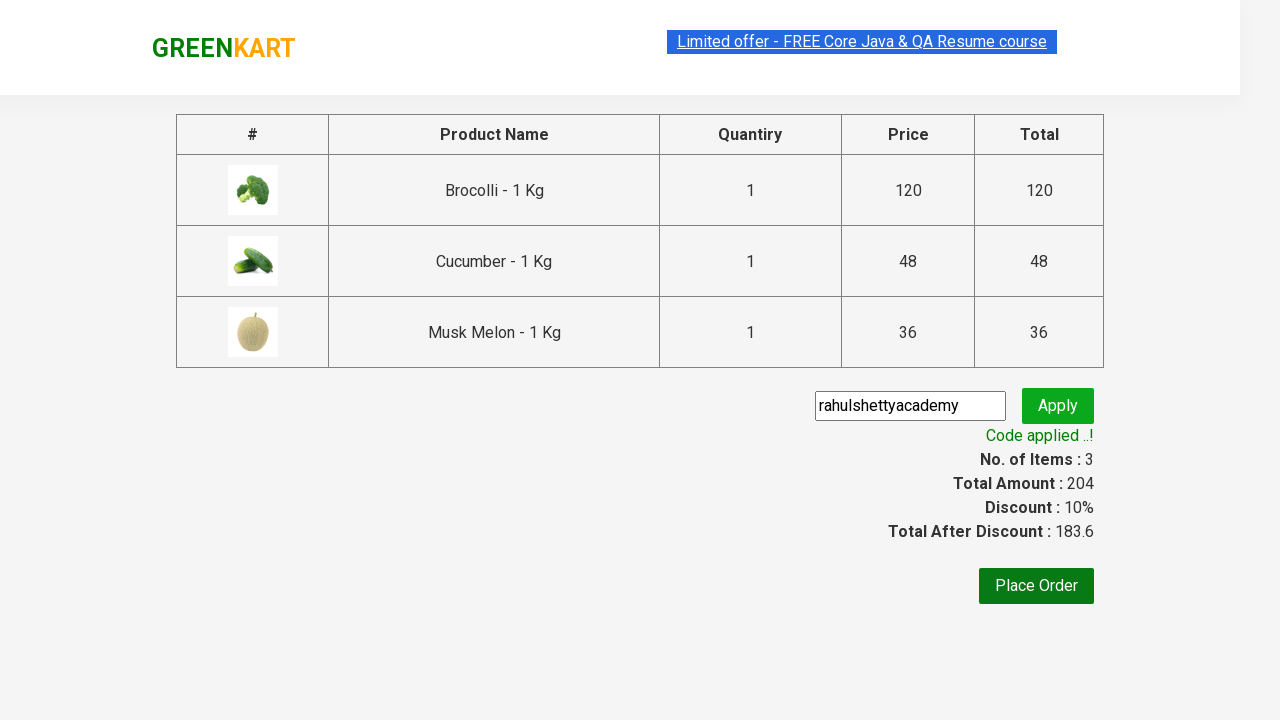

Retrieved promo code confirmation message: 'Code applied ..!'
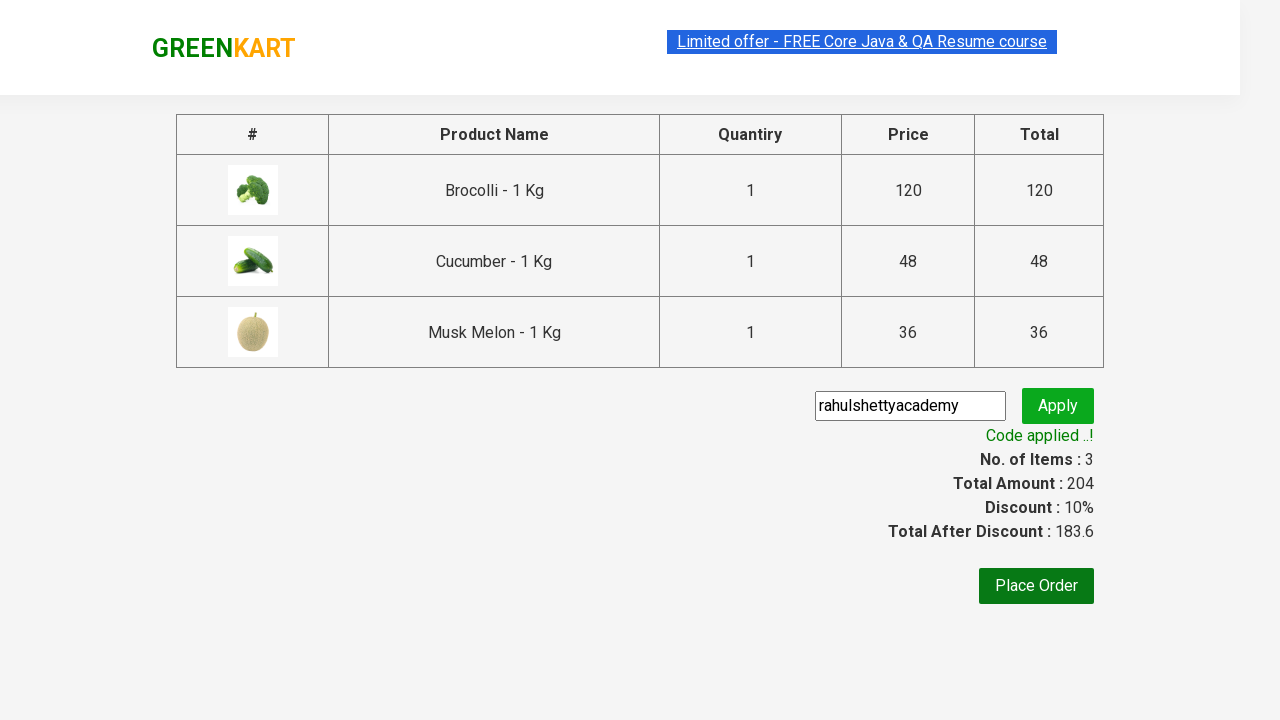

Verified that promo code was successfully applied
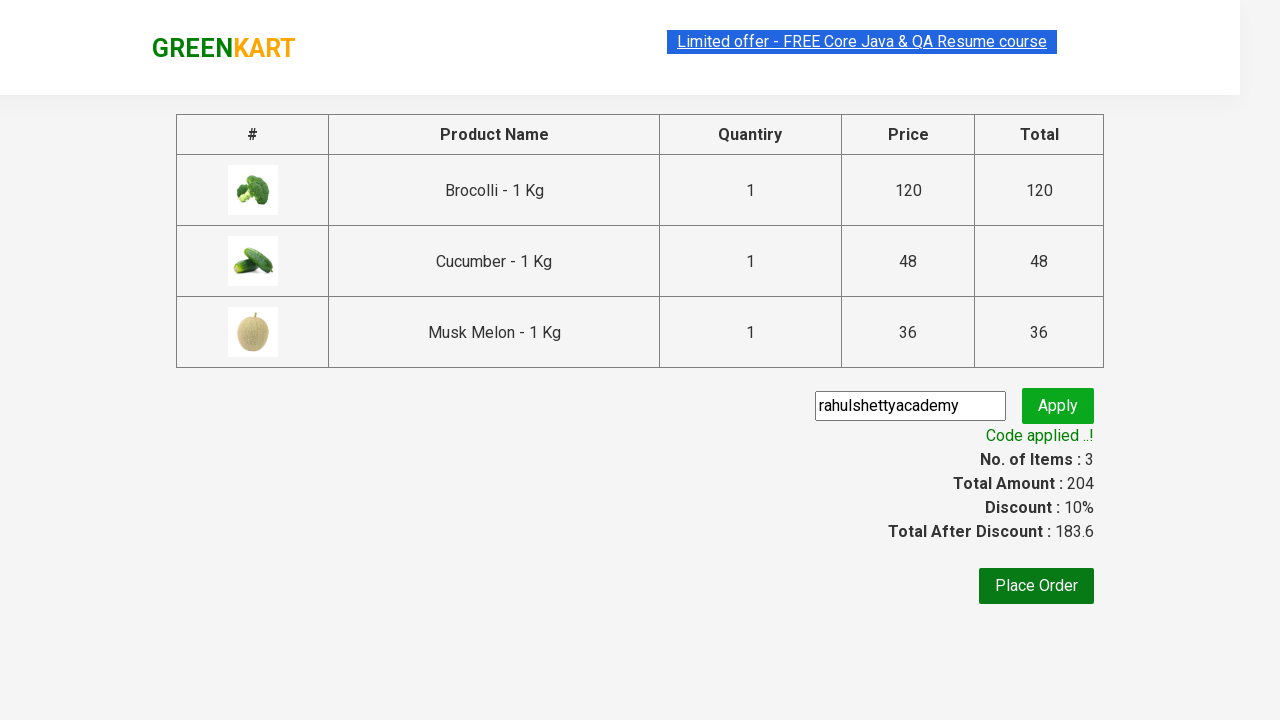

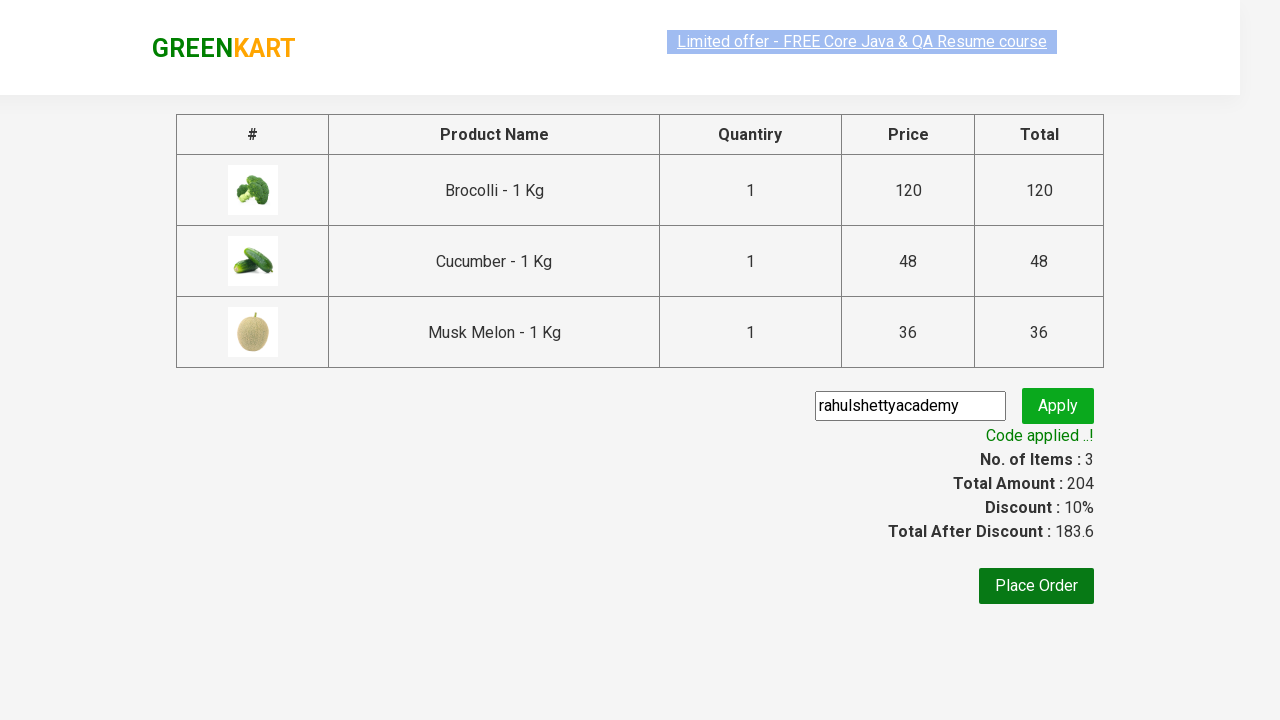